Tests horizontal slider functionality by clicking and dragging the slider to change its value

Starting URL: https://the-internet.herokuapp.com/horizontal_slider

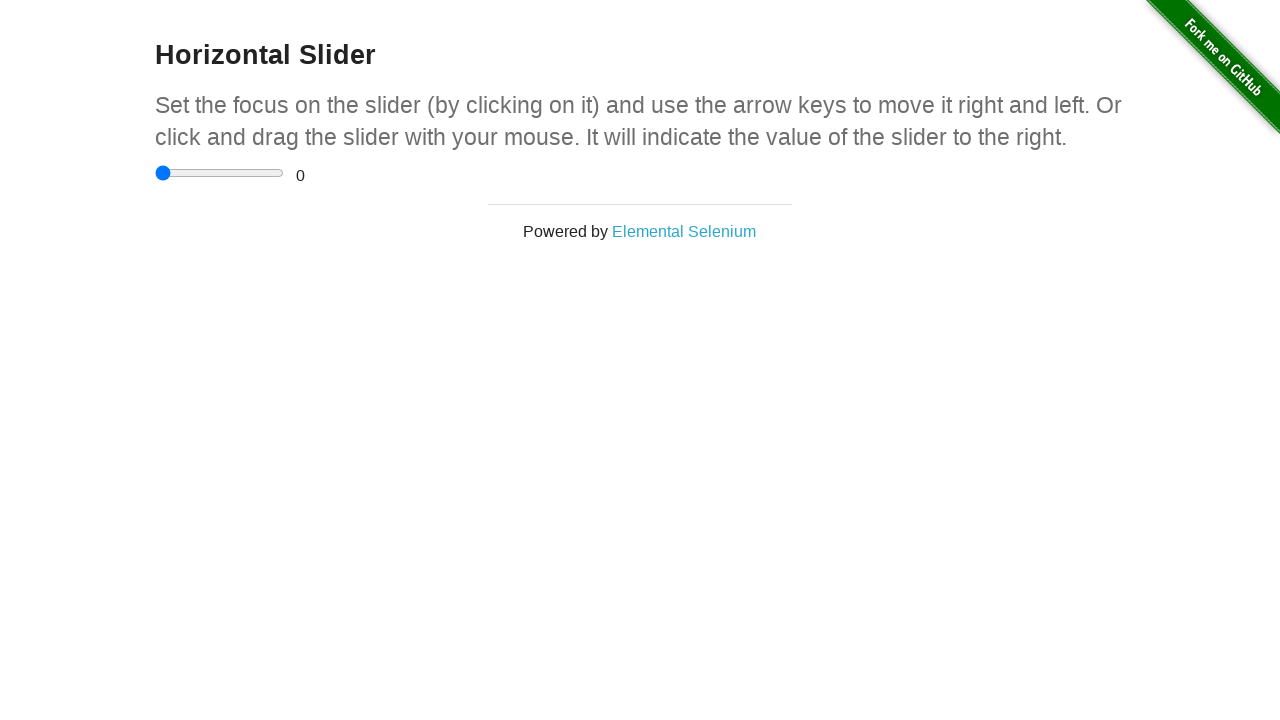

Verified initial slider value is 0
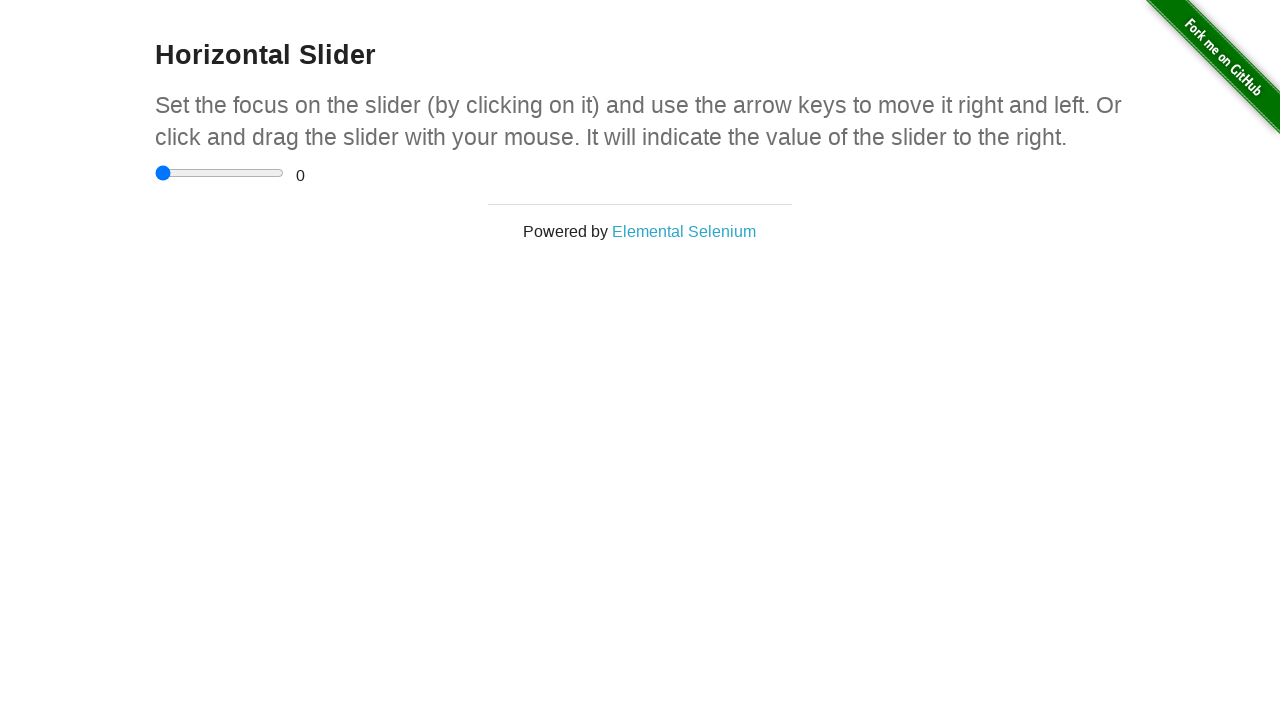

Located the horizontal slider element
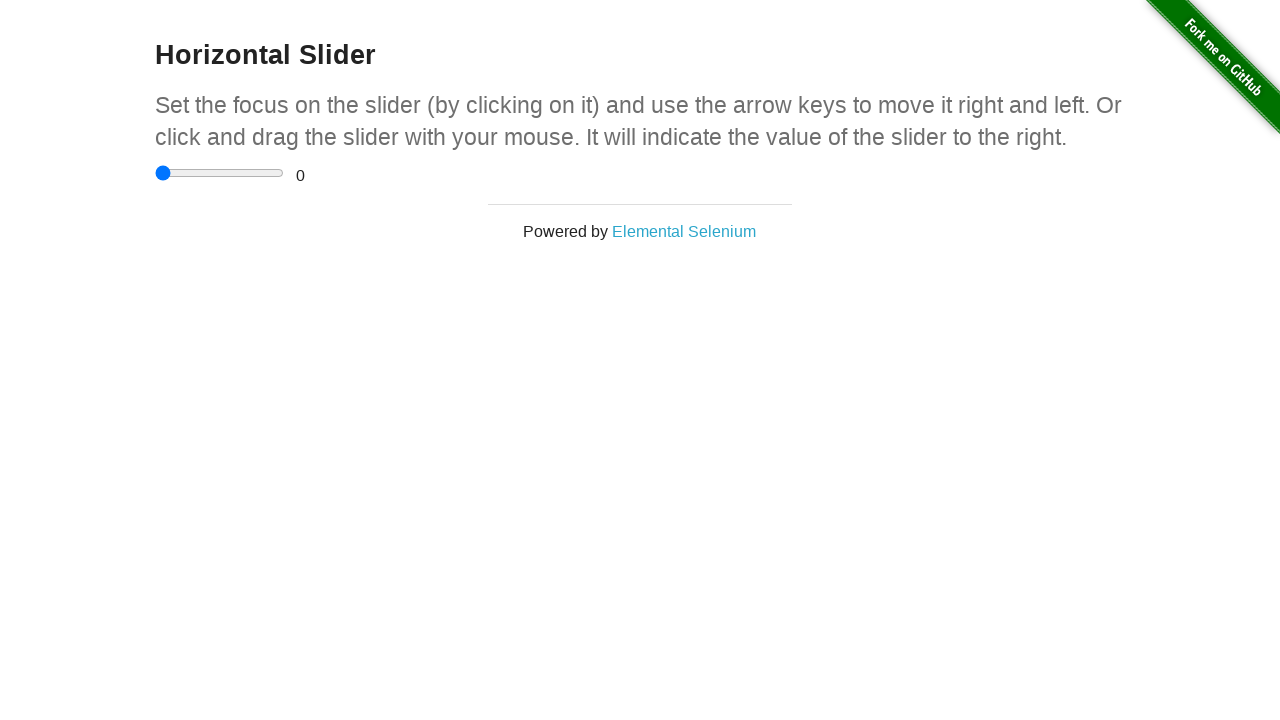

Retrieved slider bounding box coordinates
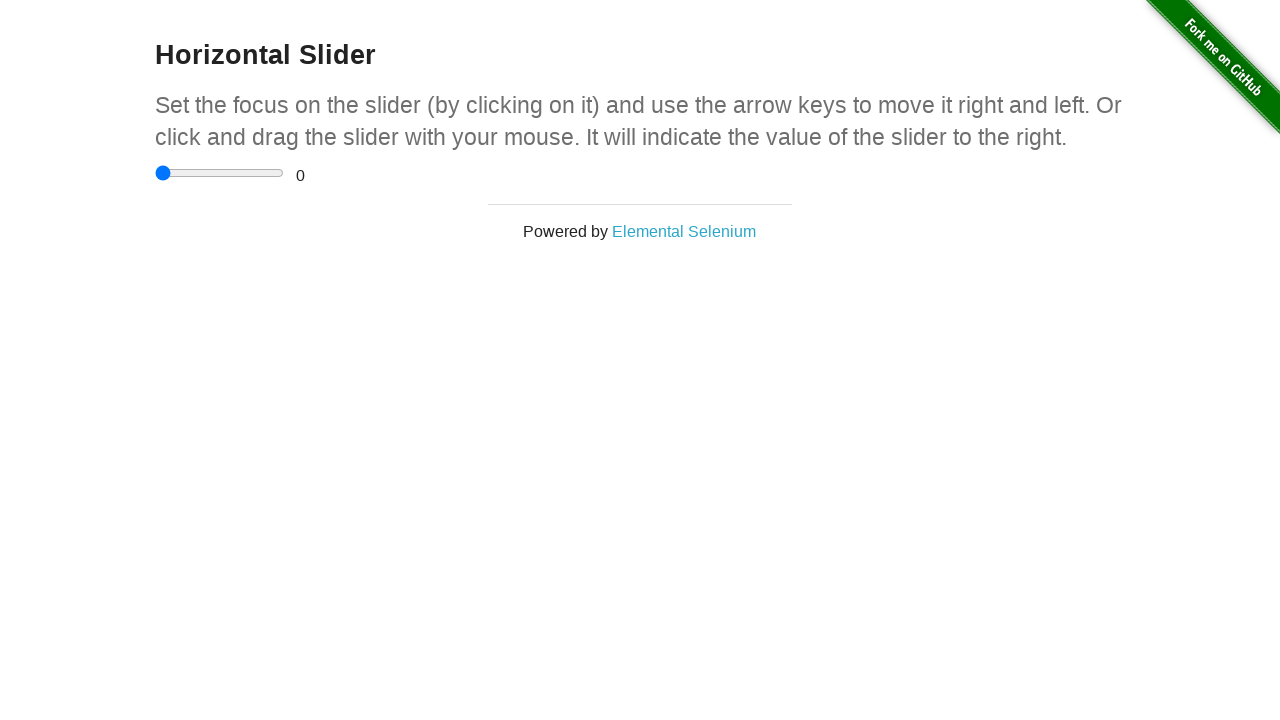

Moved mouse to center of slider at (220, 173)
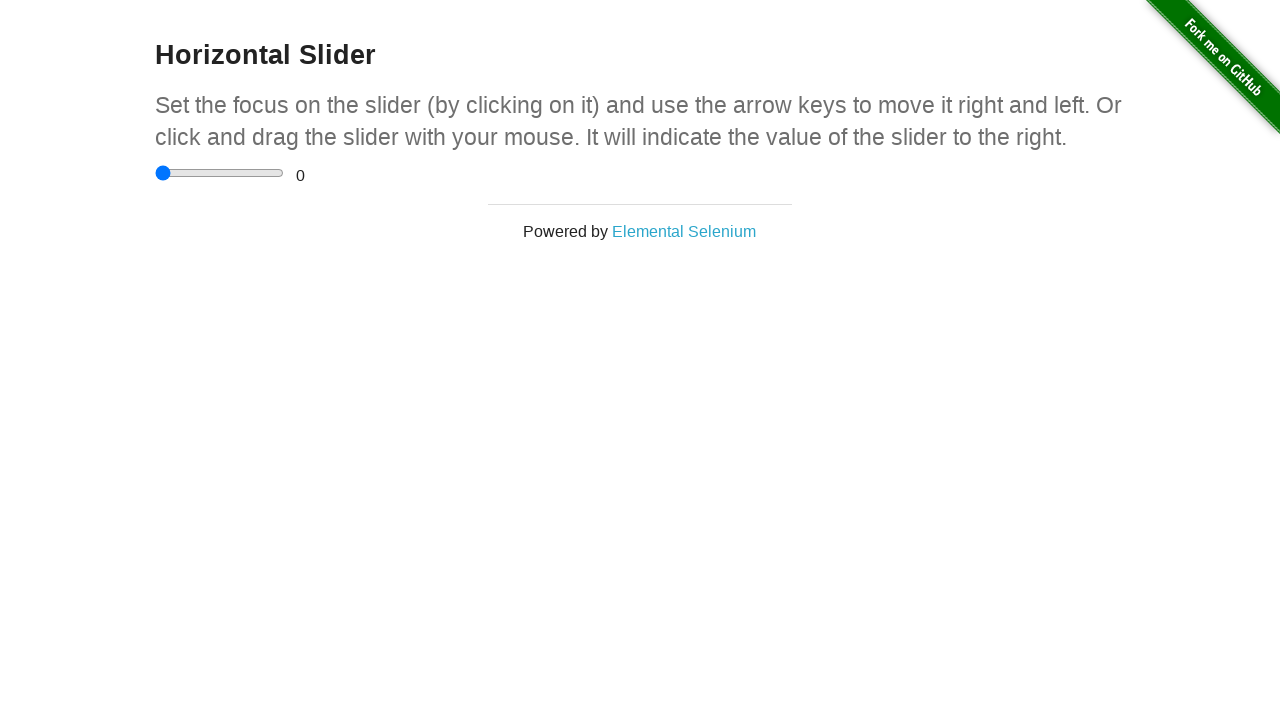

Pressed mouse button down on slider at (220, 173)
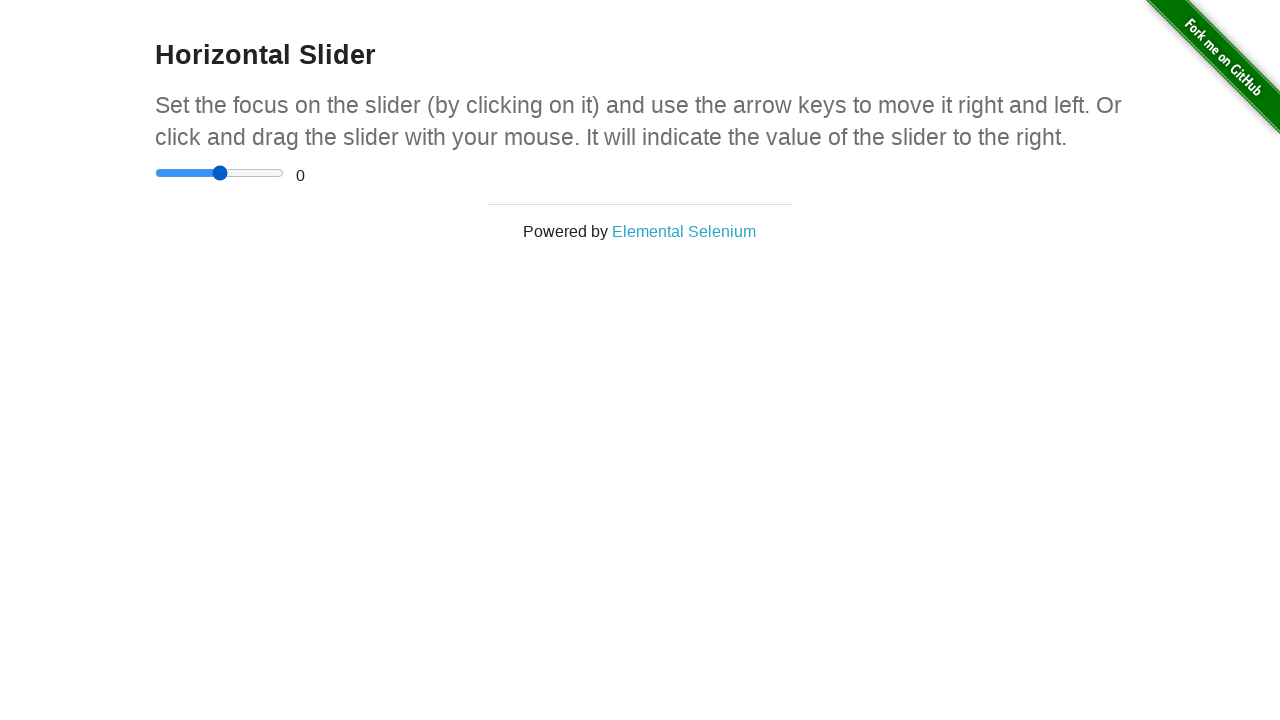

Dragged slider 50 pixels to the right at (270, 173)
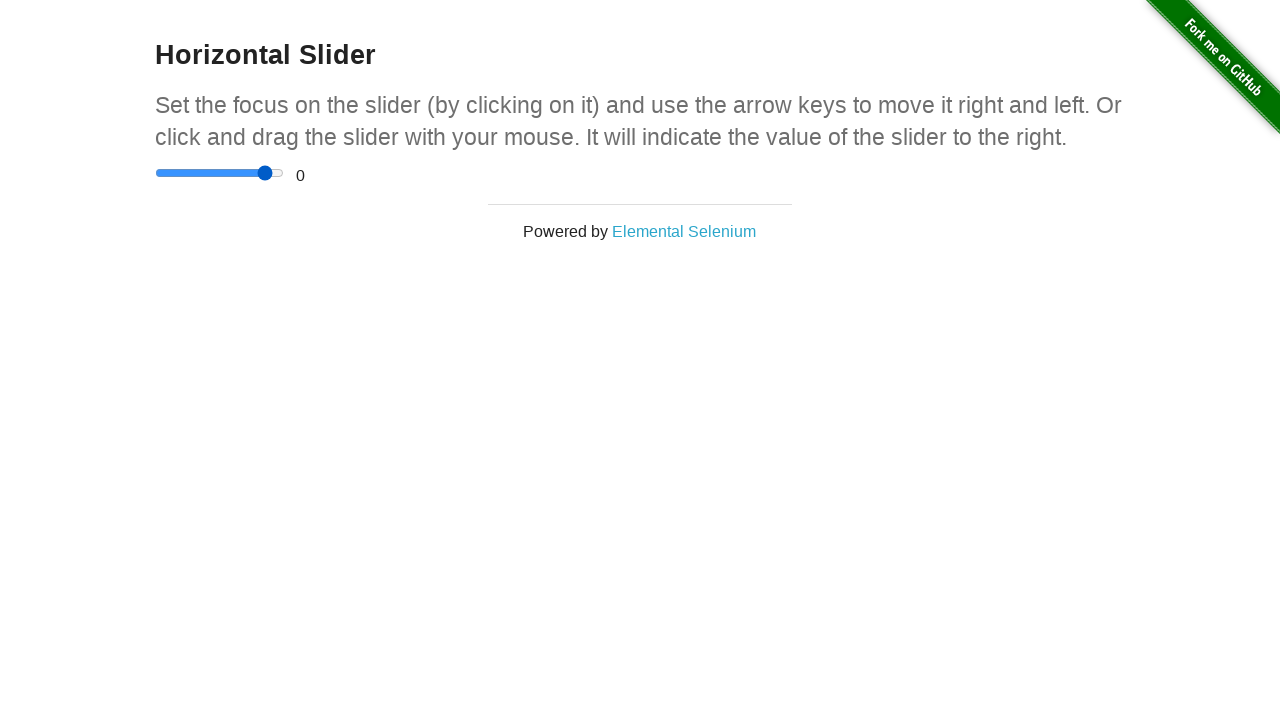

Released mouse button to complete slider drag at (270, 173)
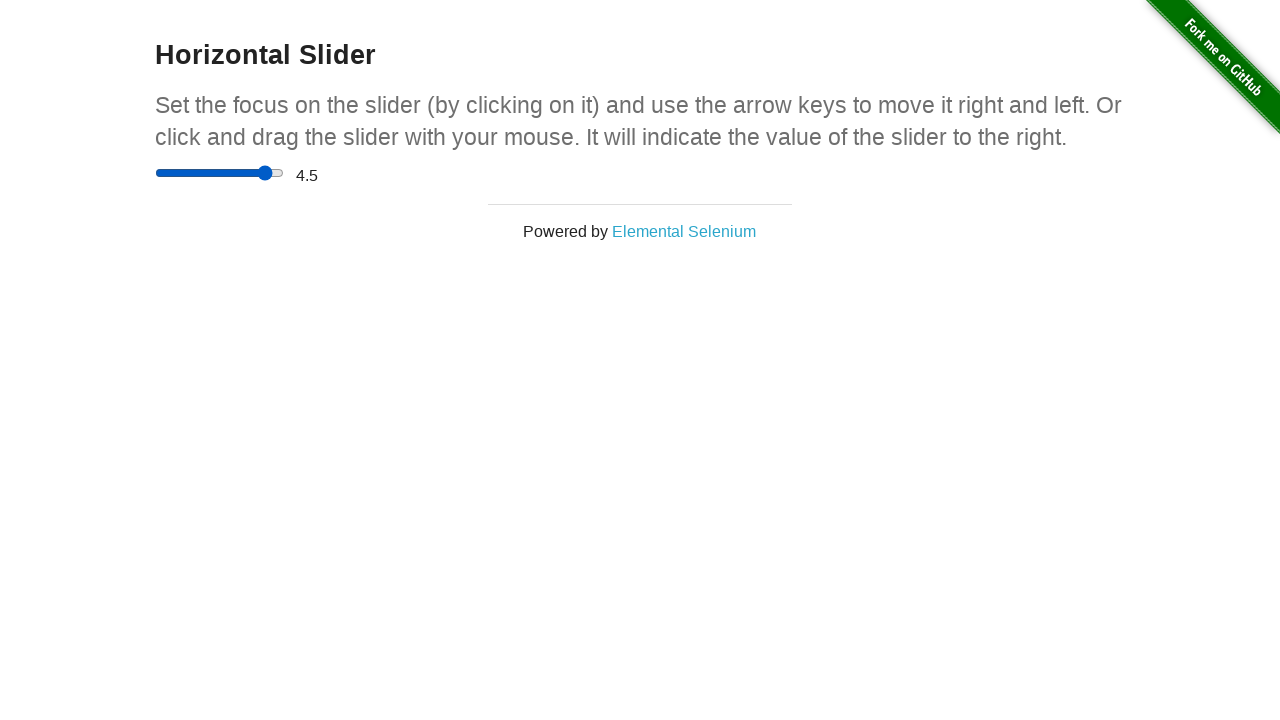

Waited 500ms for slider value to update
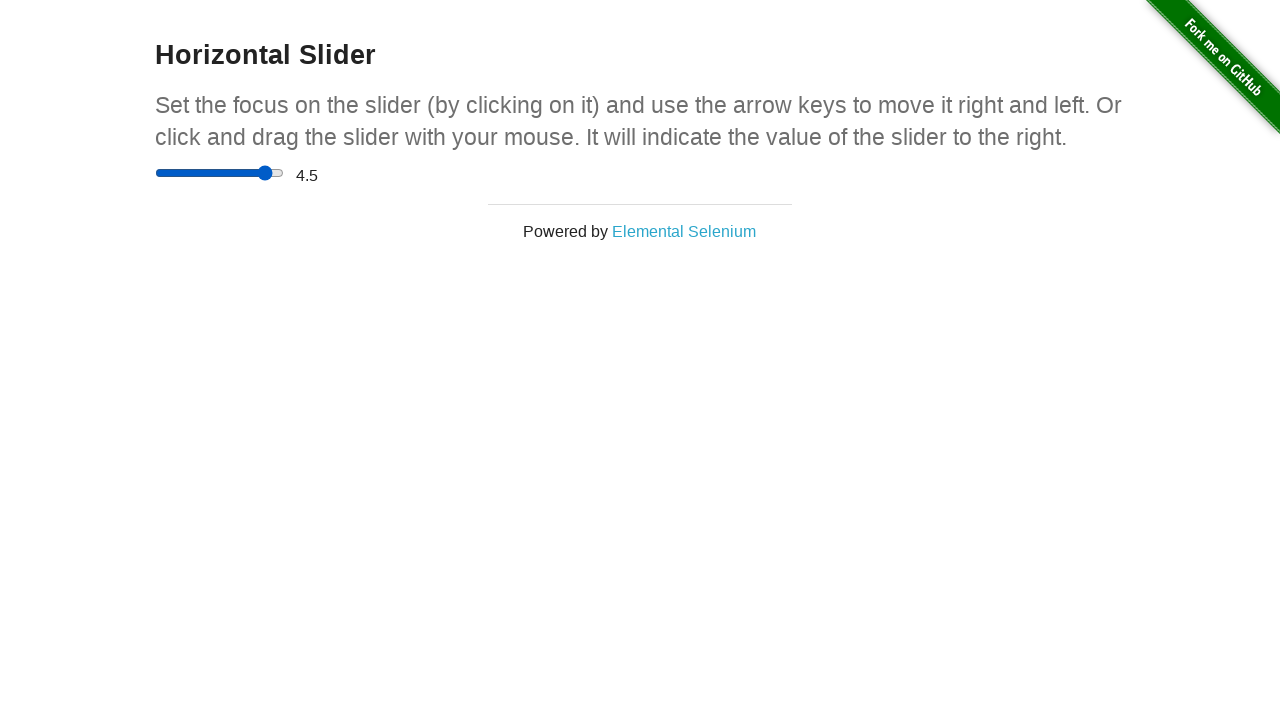

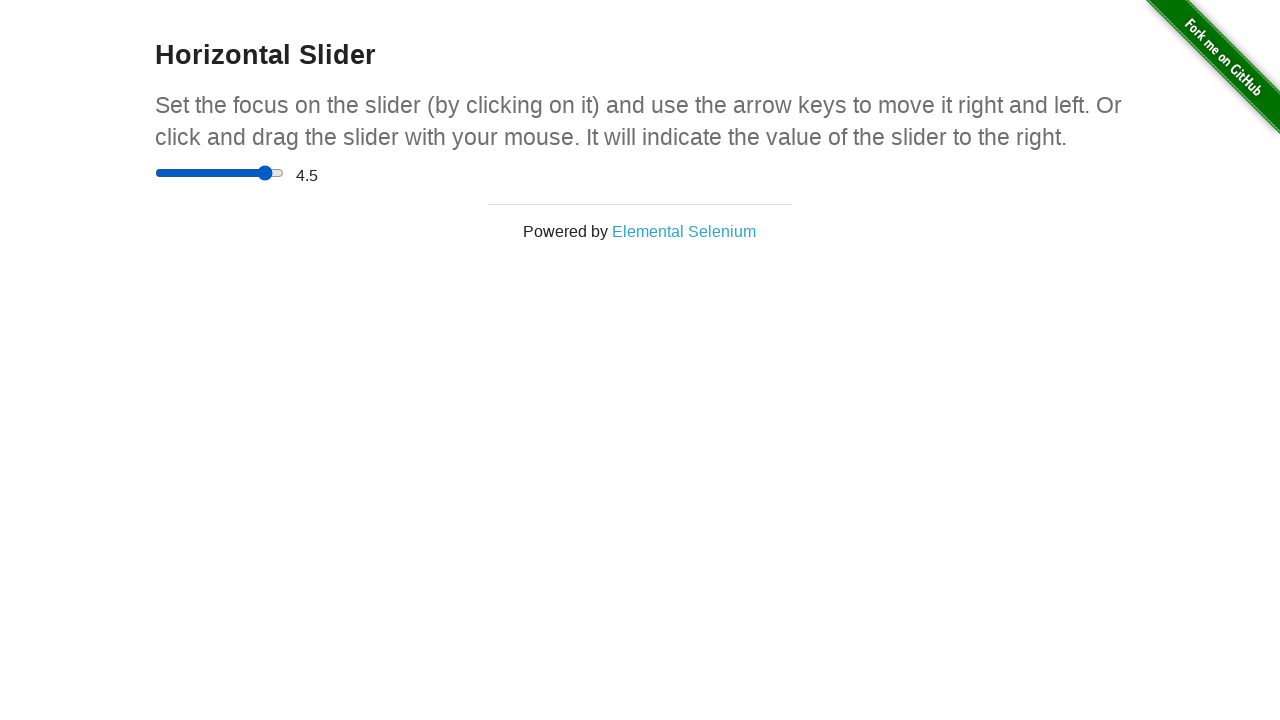